Tests browser navigation functionality by navigating to different pages and using back/forward browser buttons

Starting URL: https://demo.guru99.com/test/newtours/register.php?authuser=0

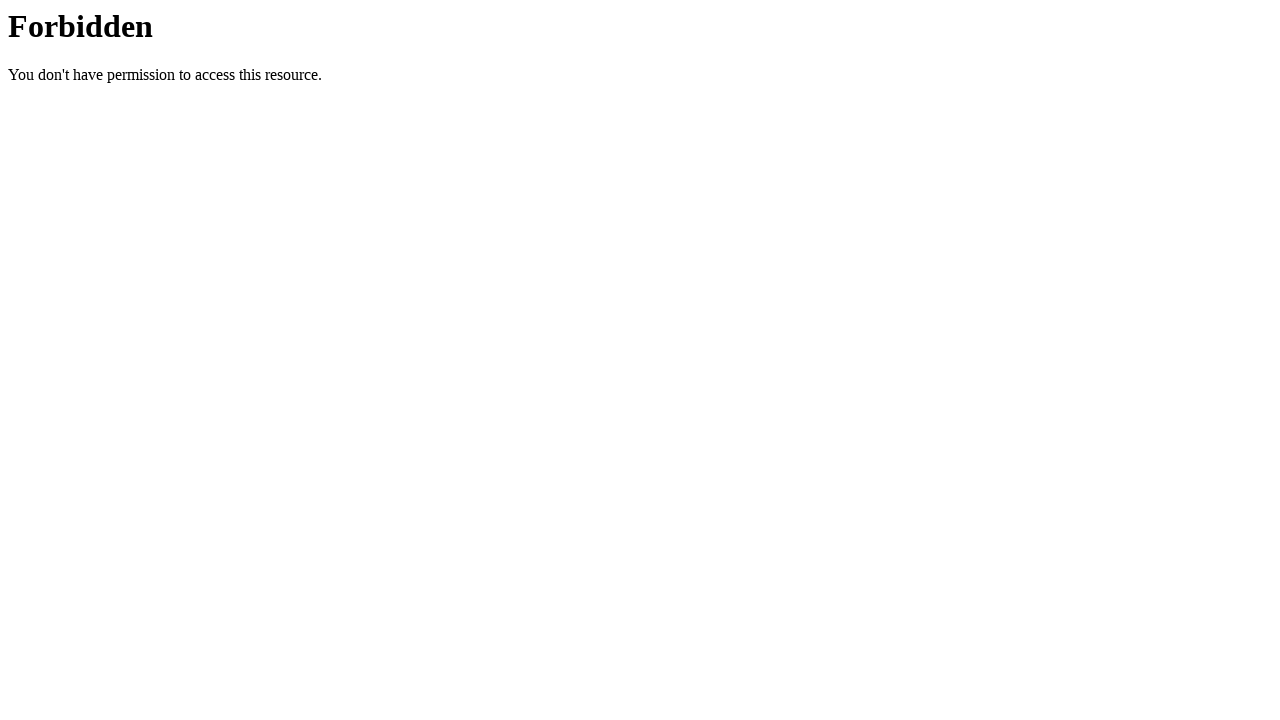

Navigated to SauceDemo login page
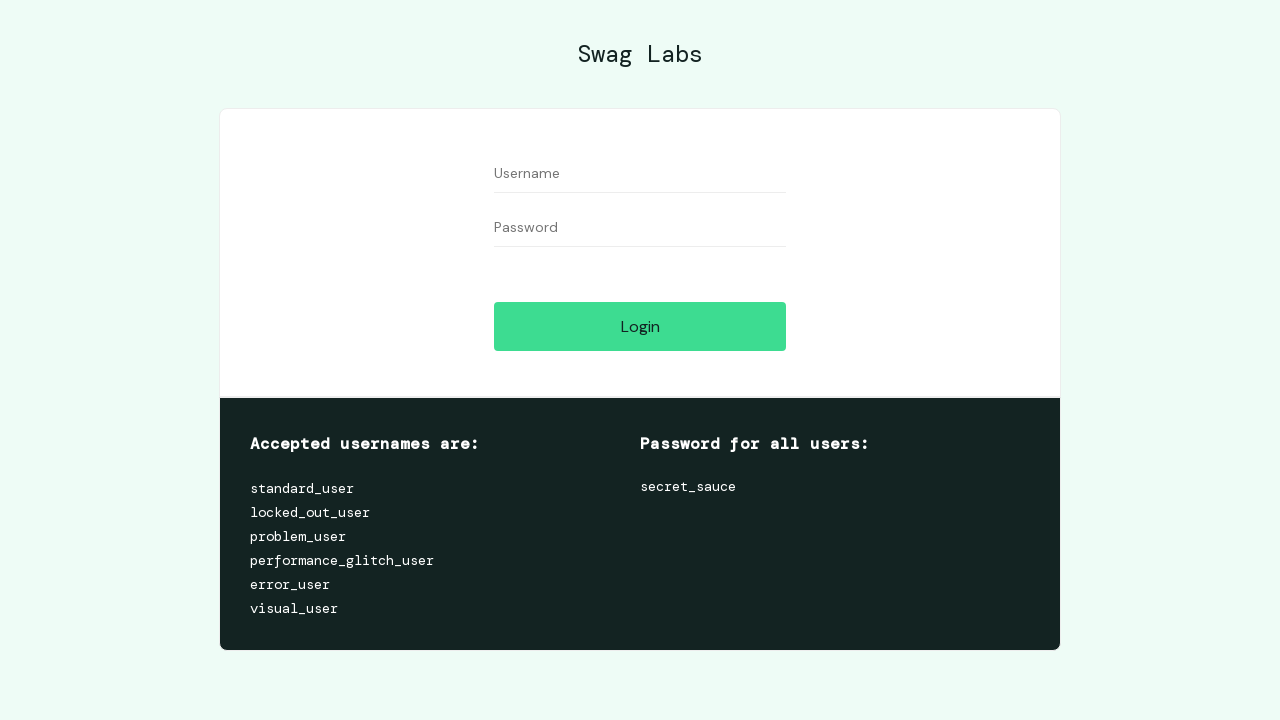

Navigated back to registration page
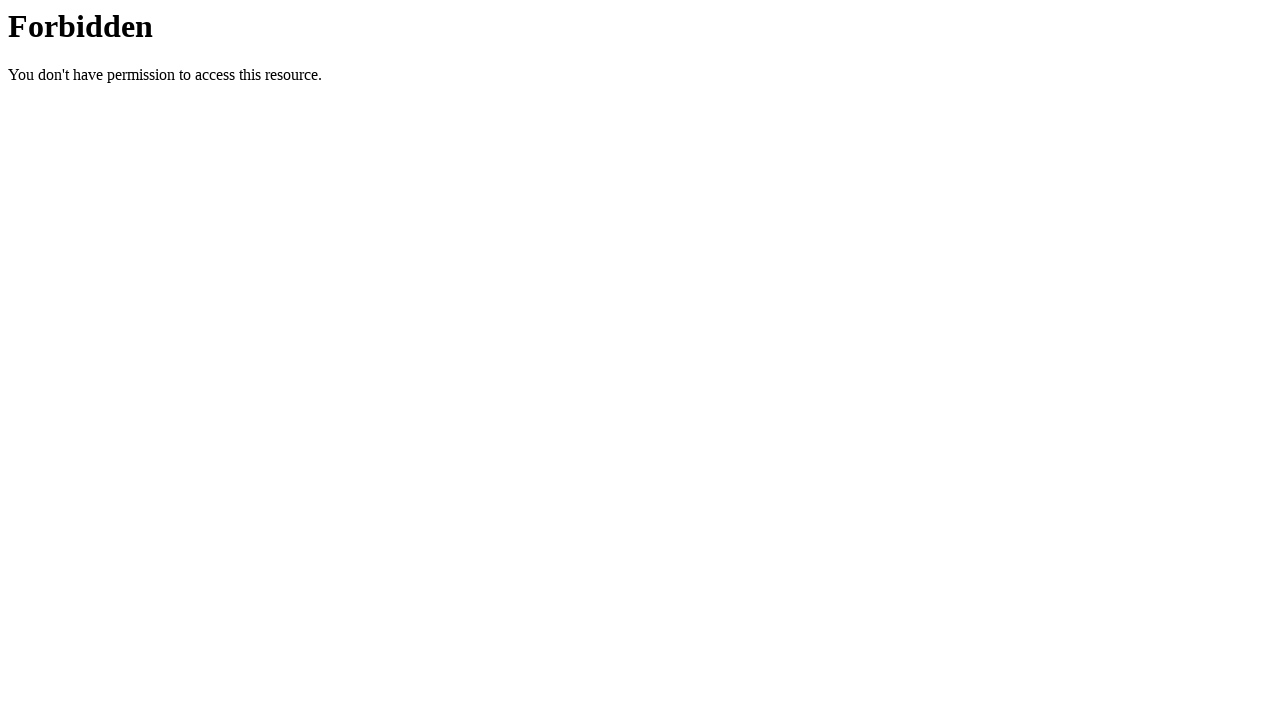

Navigated forward to SauceDemo login page
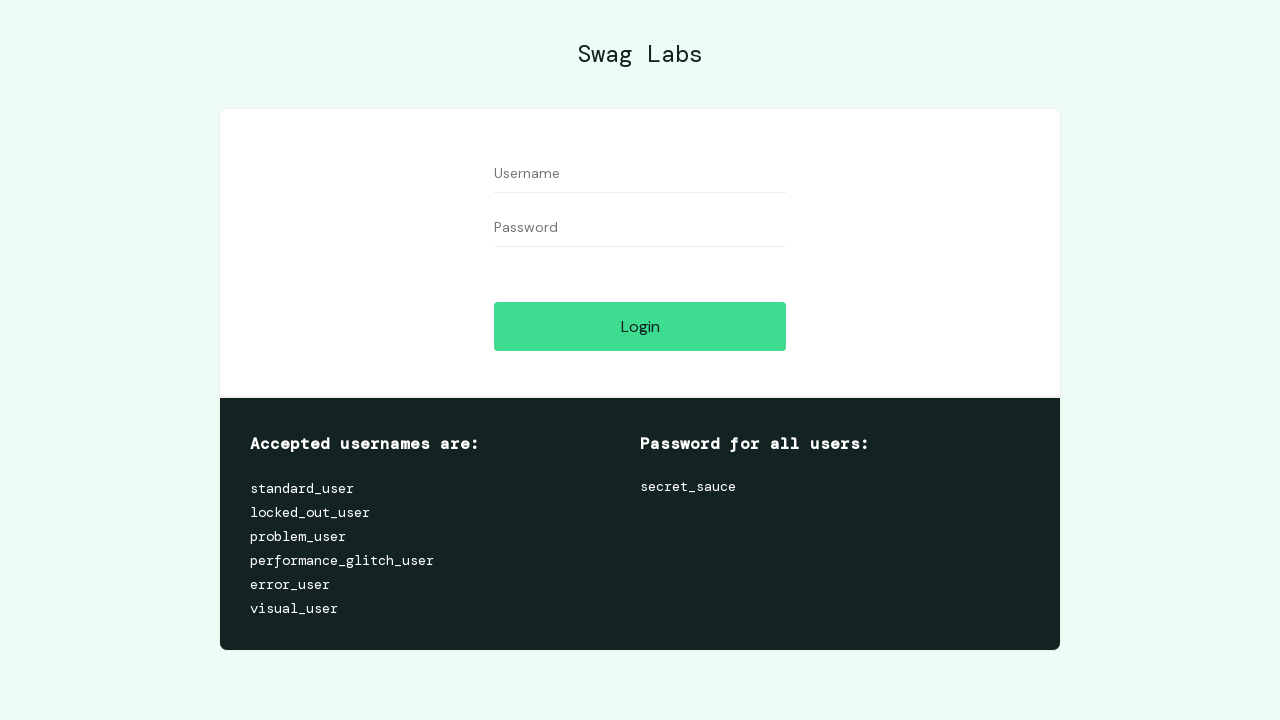

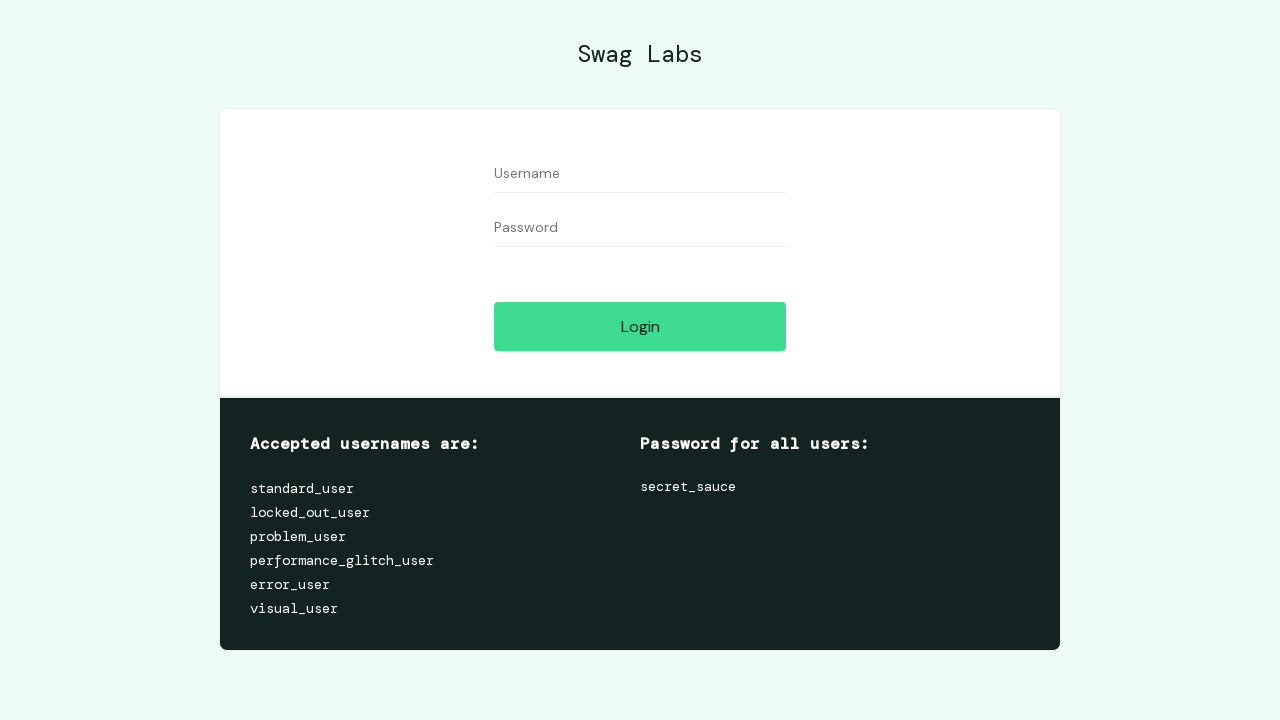